Tests browser window handle functionality by opening a new window via "Click Here" link, switching between windows, and verifying page titles on both the original and new windows.

Starting URL: https://the-internet.herokuapp.com/windows

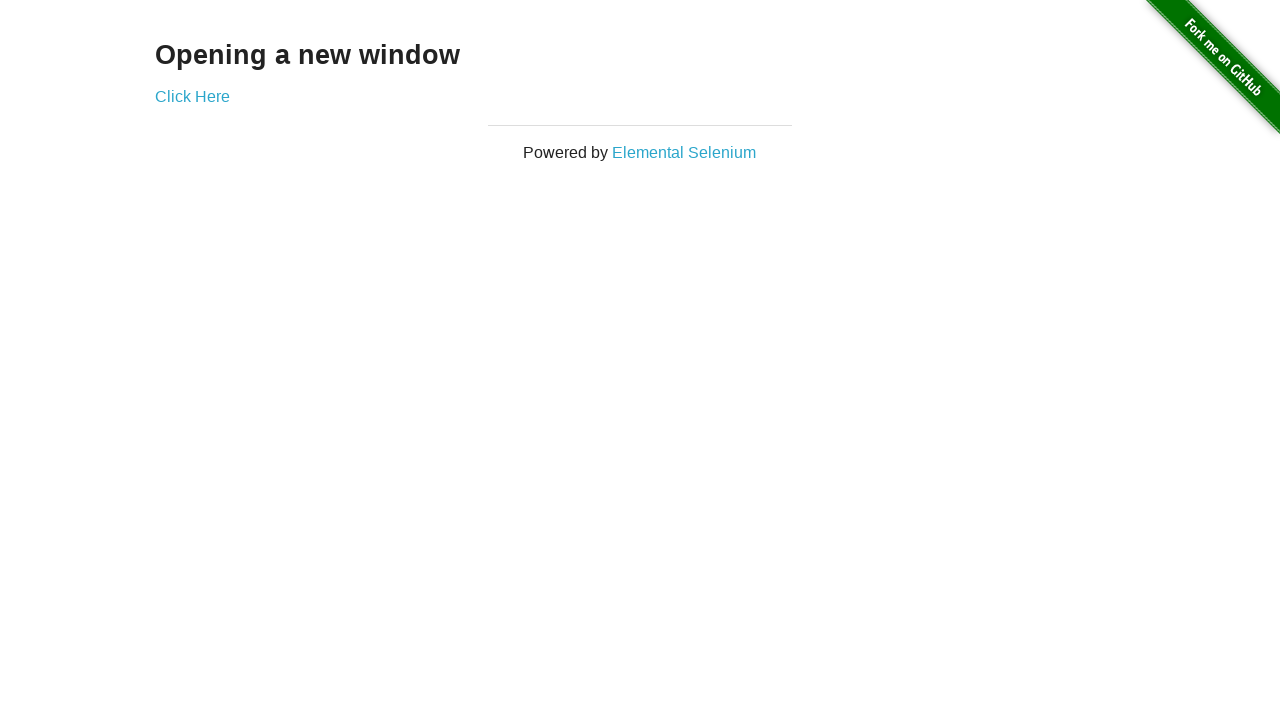

Located heading element with text 'Opening a new window'
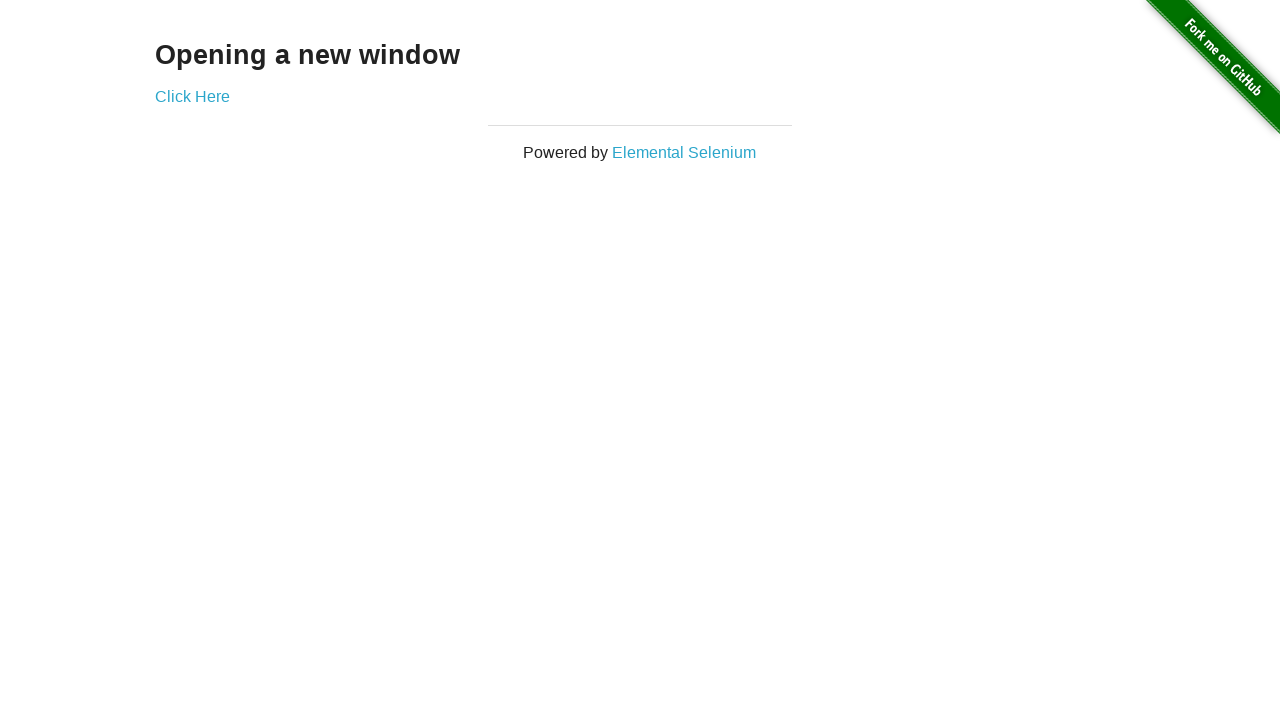

Verified heading text is 'Opening a new window'
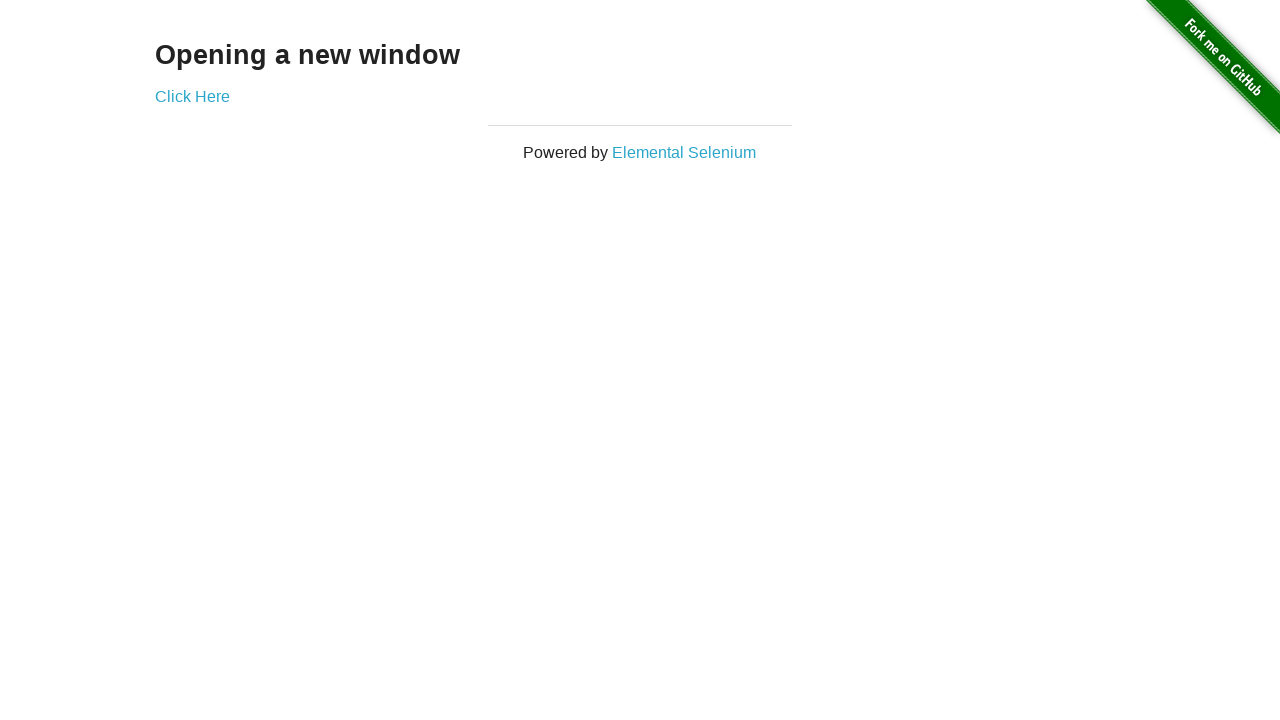

Verified first page title is 'The Internet'
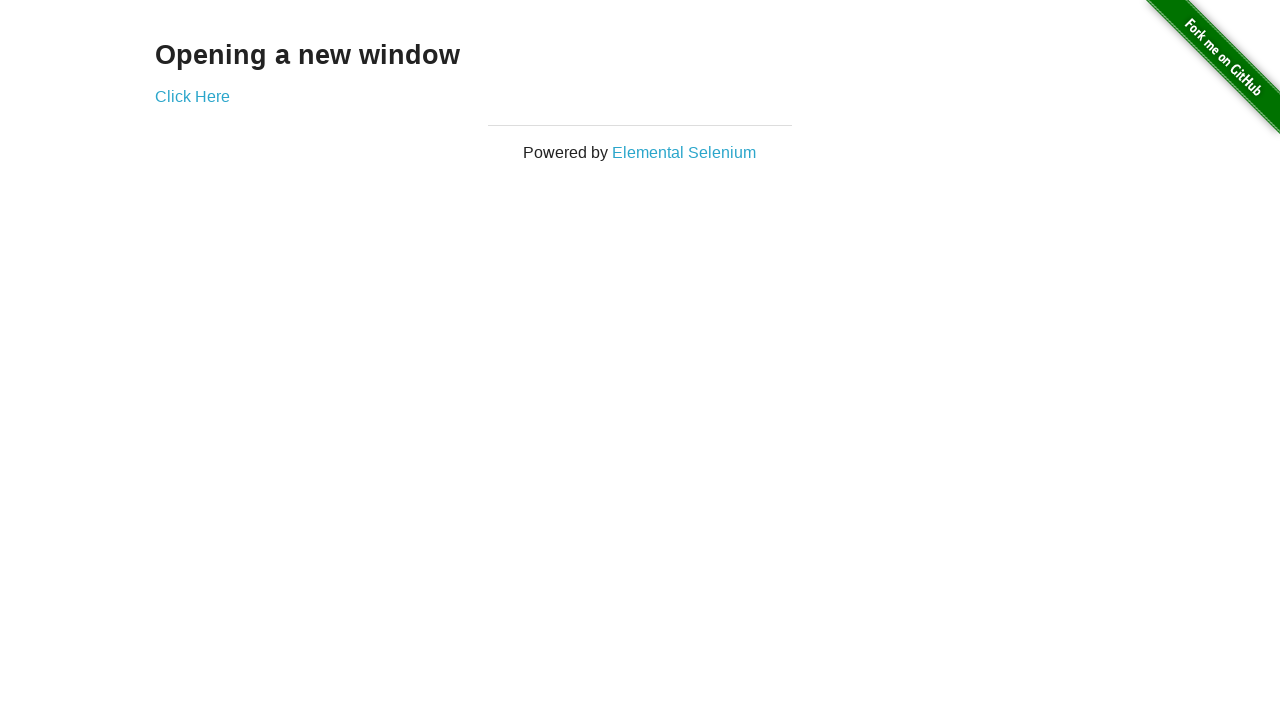

Stored reference to first page
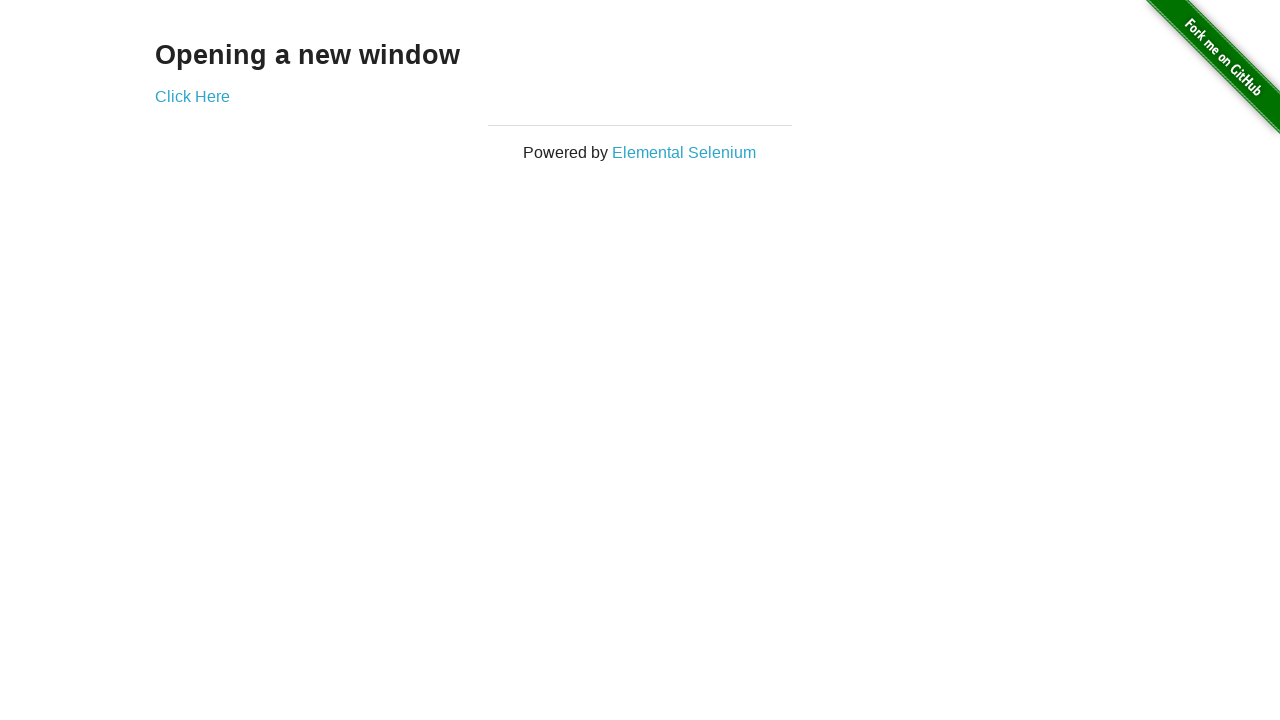

Clicked 'Click Here' link to open new window at (192, 96) on a[href='/windows/new']
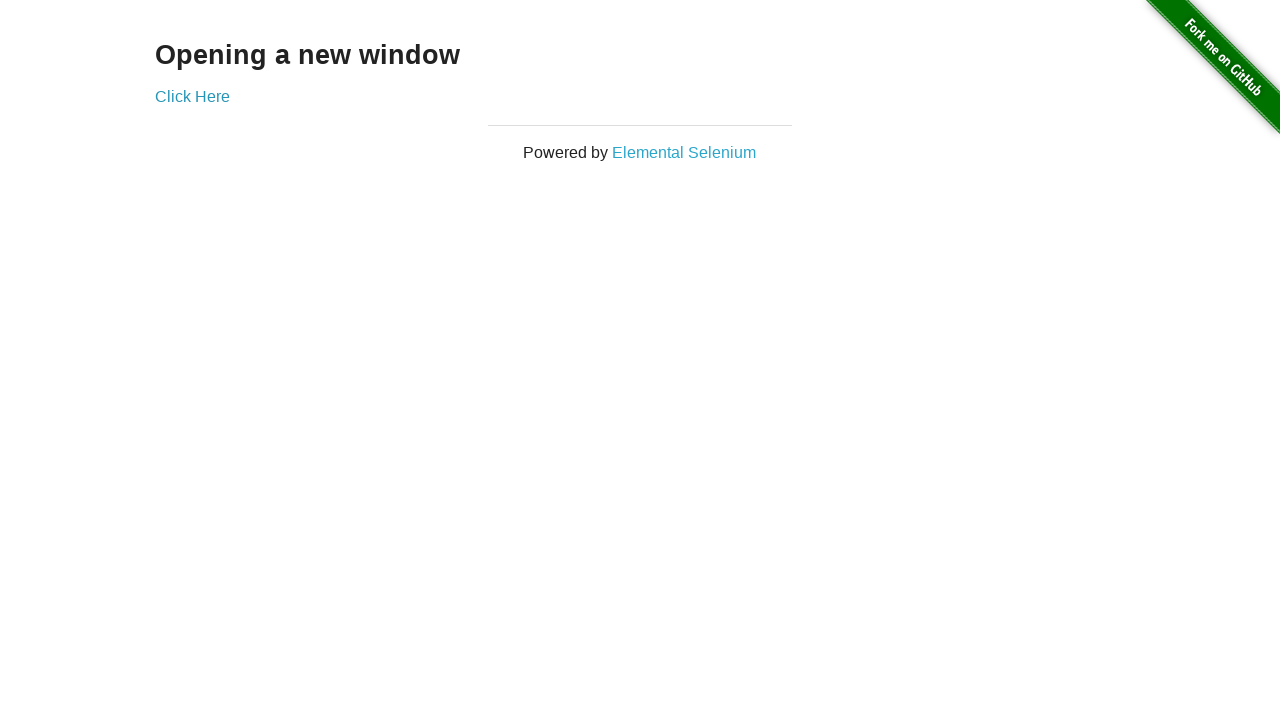

Captured reference to newly opened window
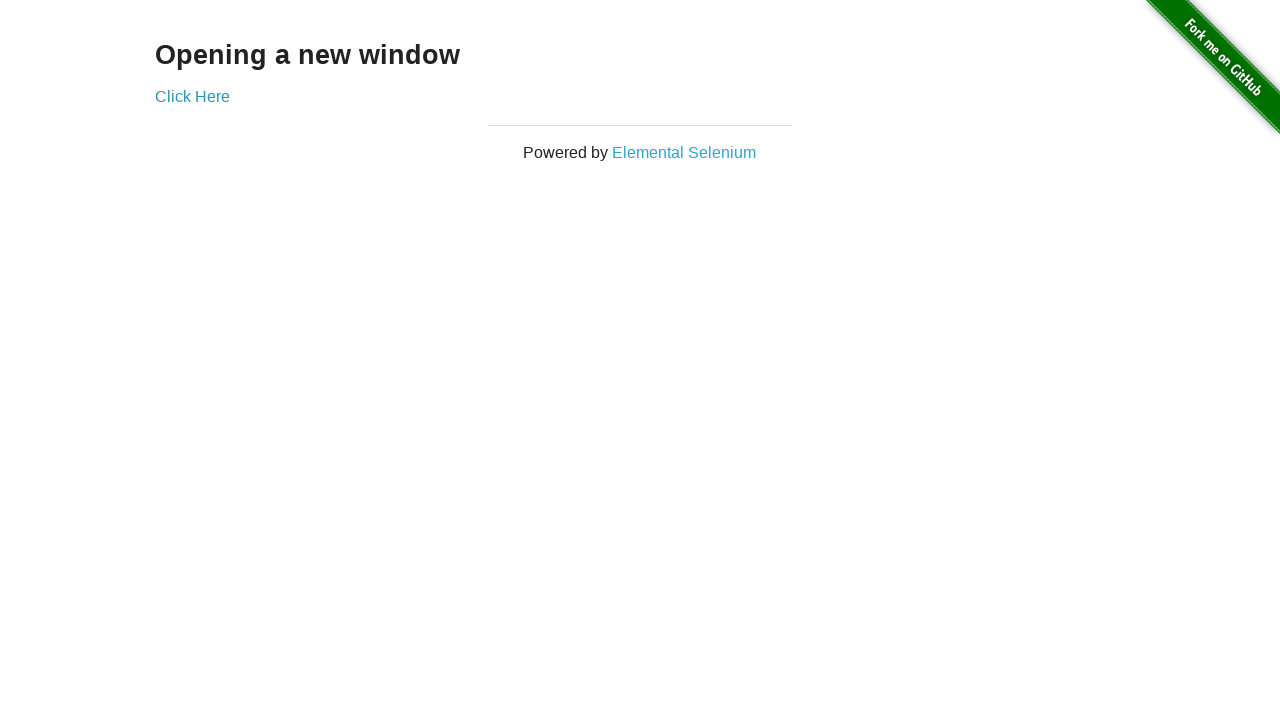

Waited for second page to fully load
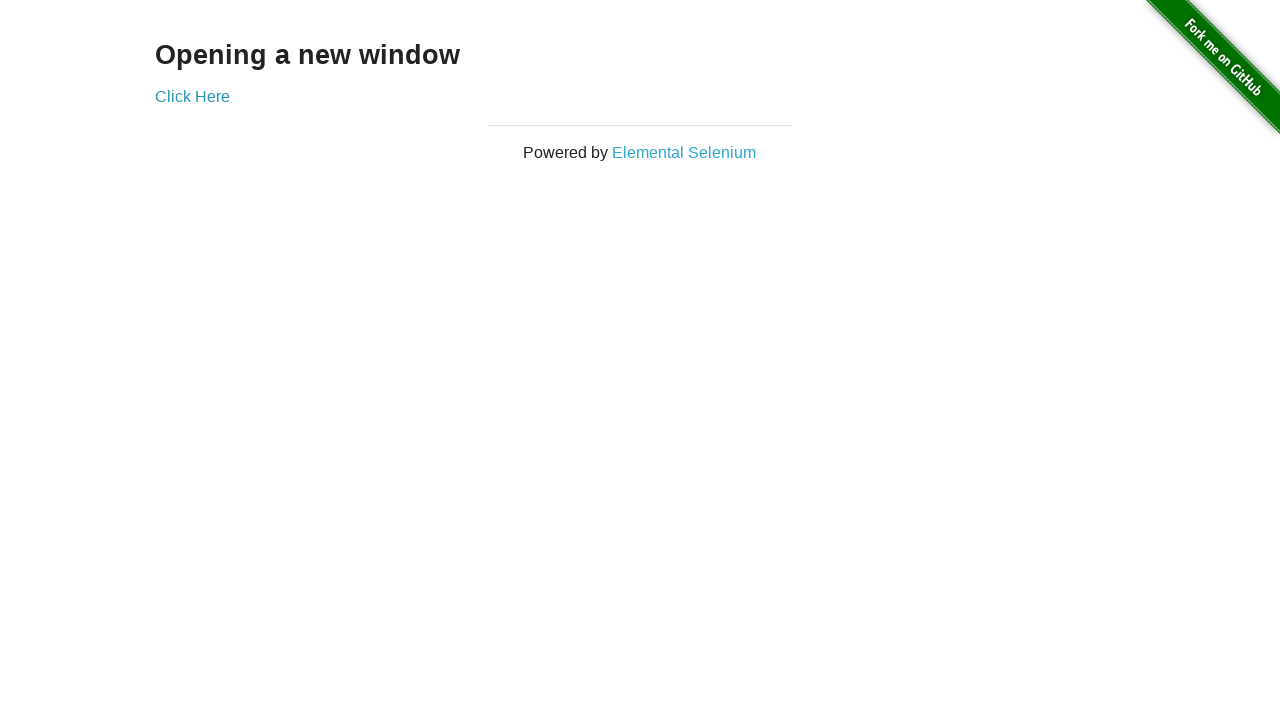

Verified second page title is 'New Window'
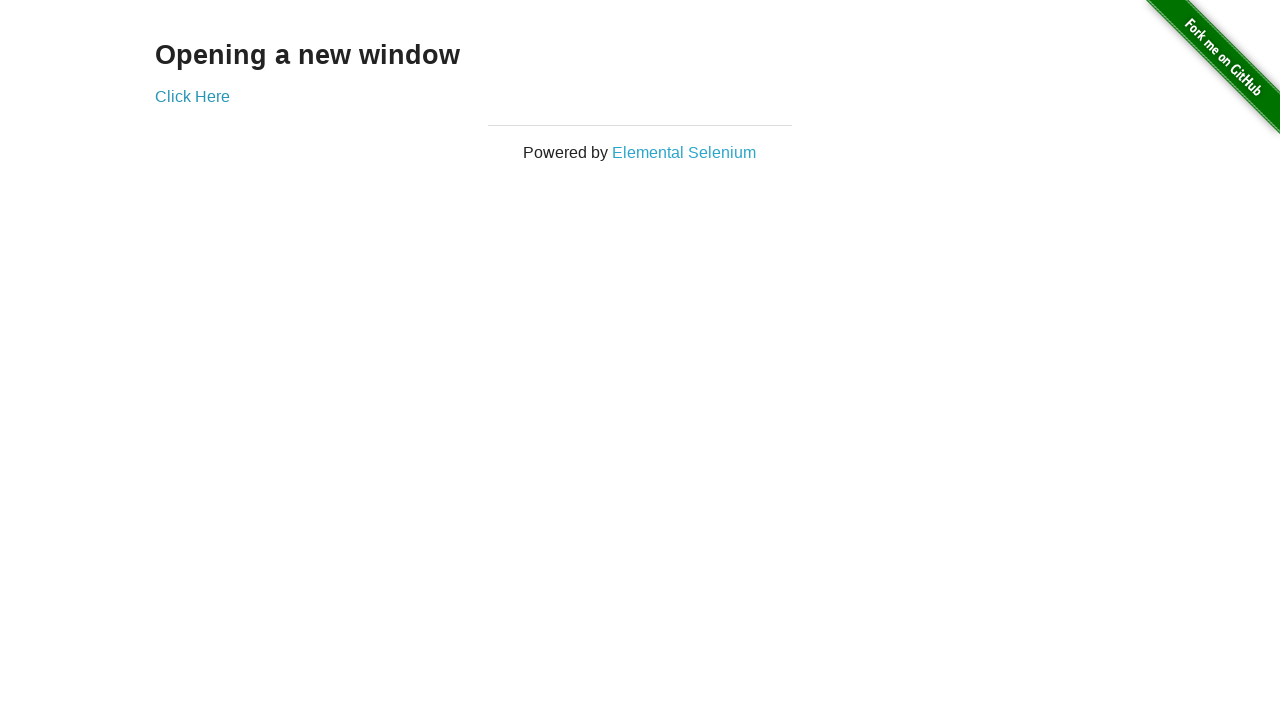

Switched to first page
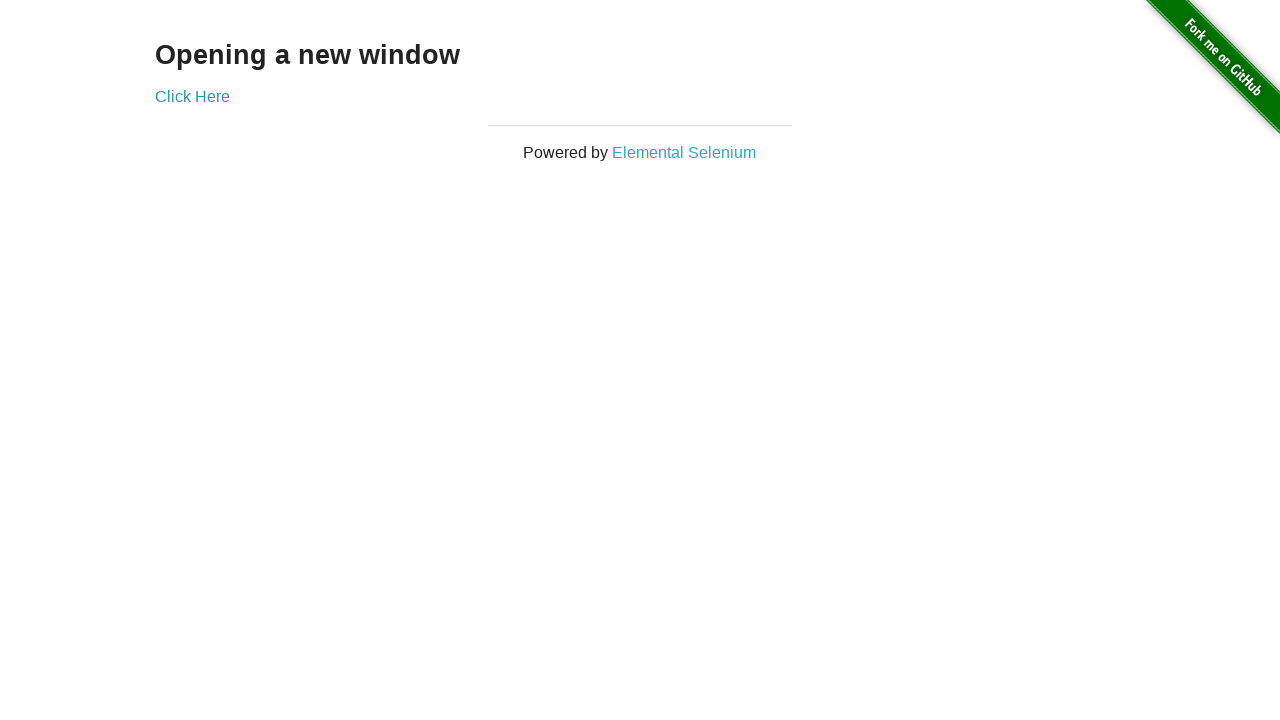

Verified first page title is still 'The Internet'
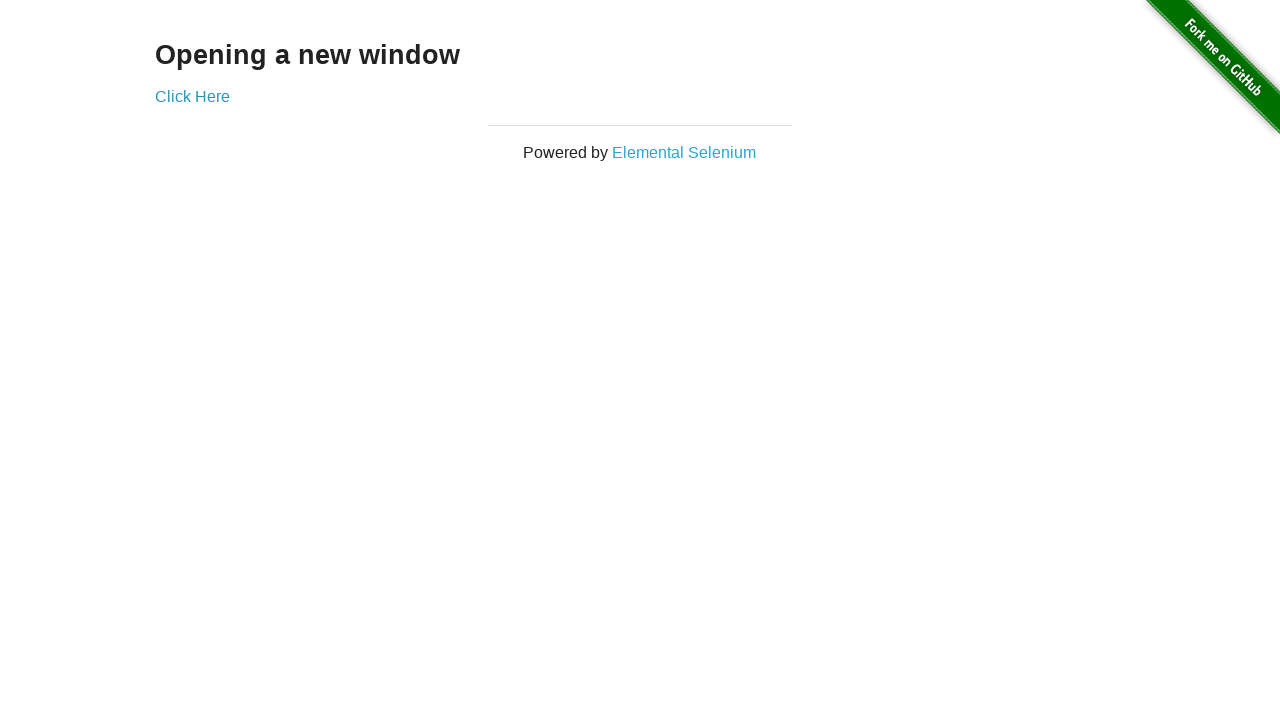

Switched back to second page
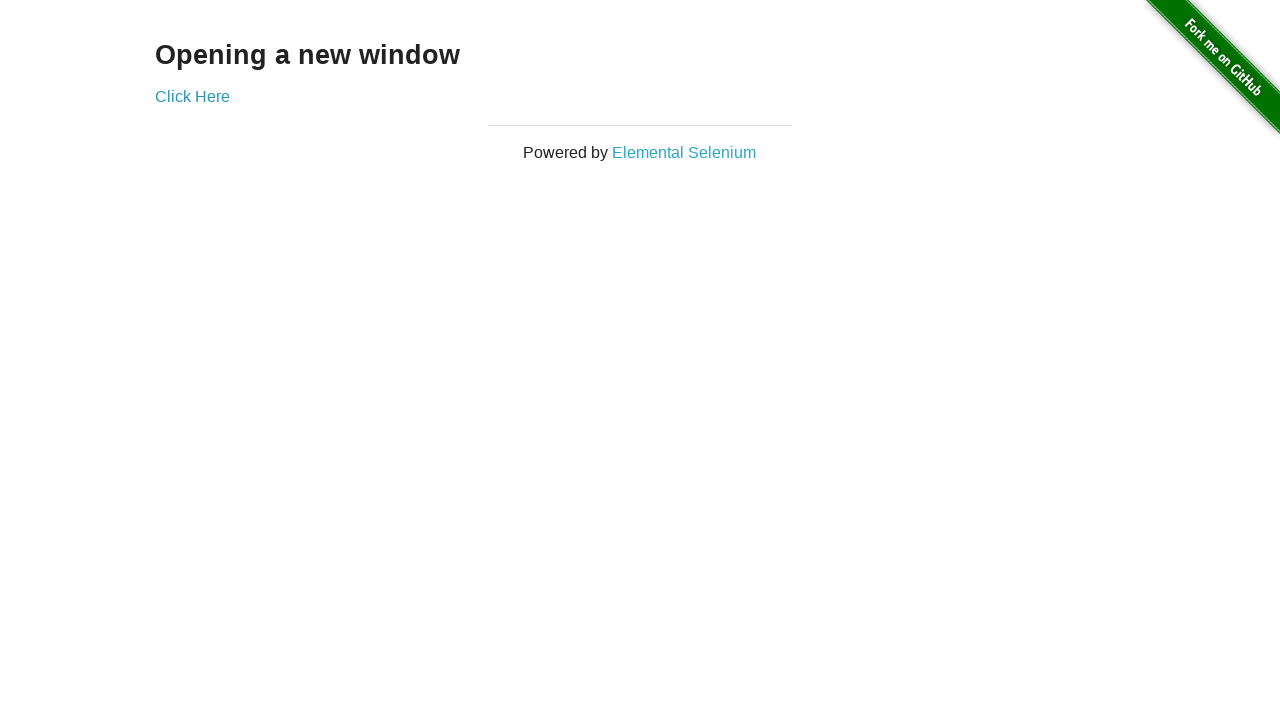

Switched back to first page
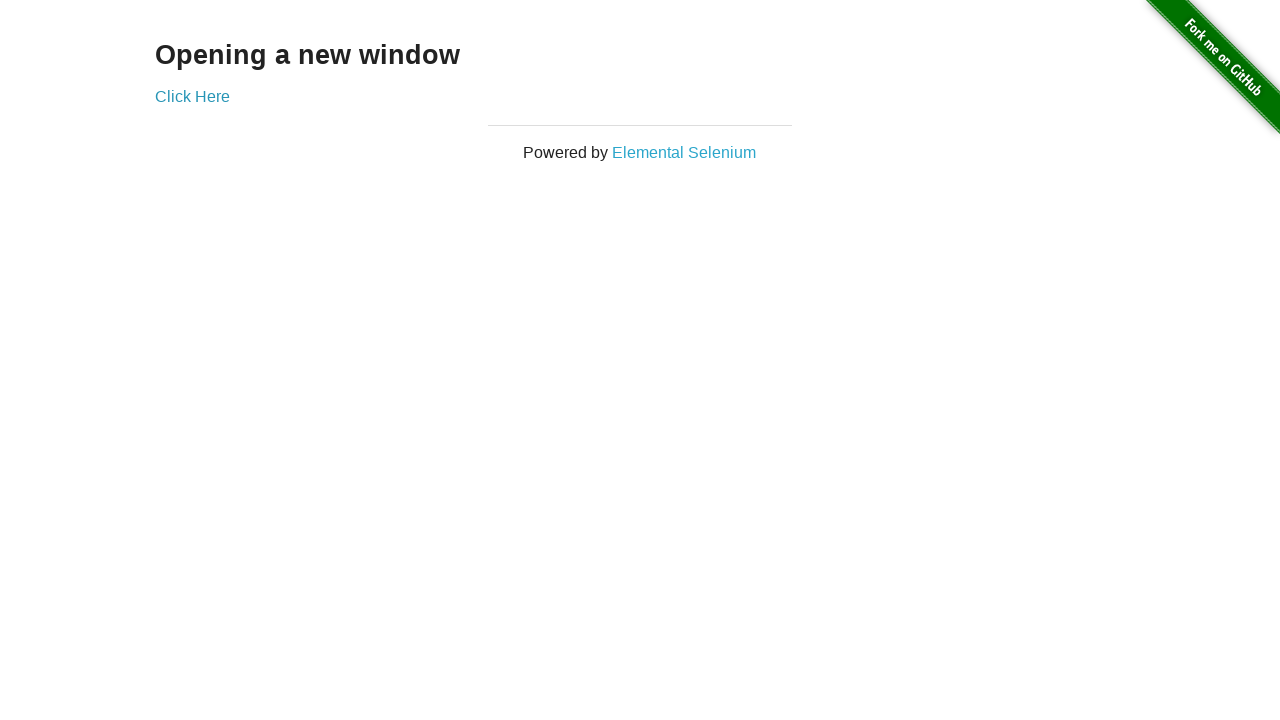

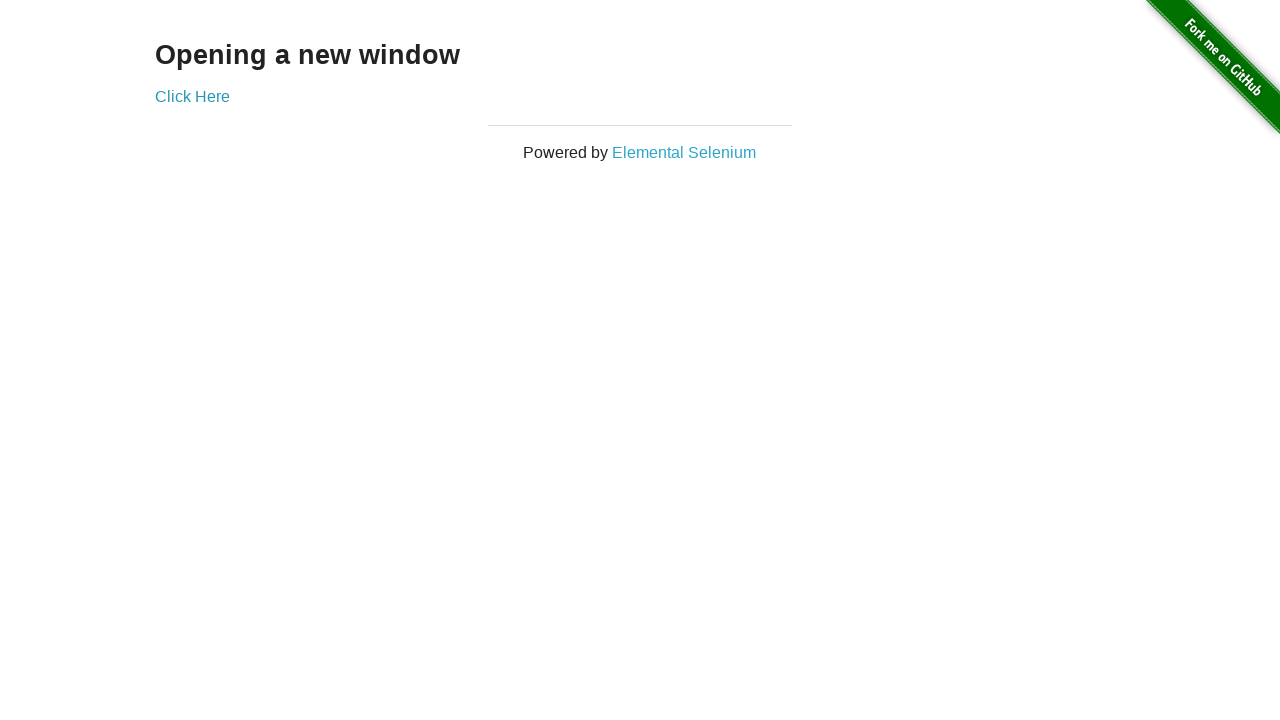